Tests registration form validation by entering too short name in the name field

Starting URL: https://b2c.passport.rt.ru

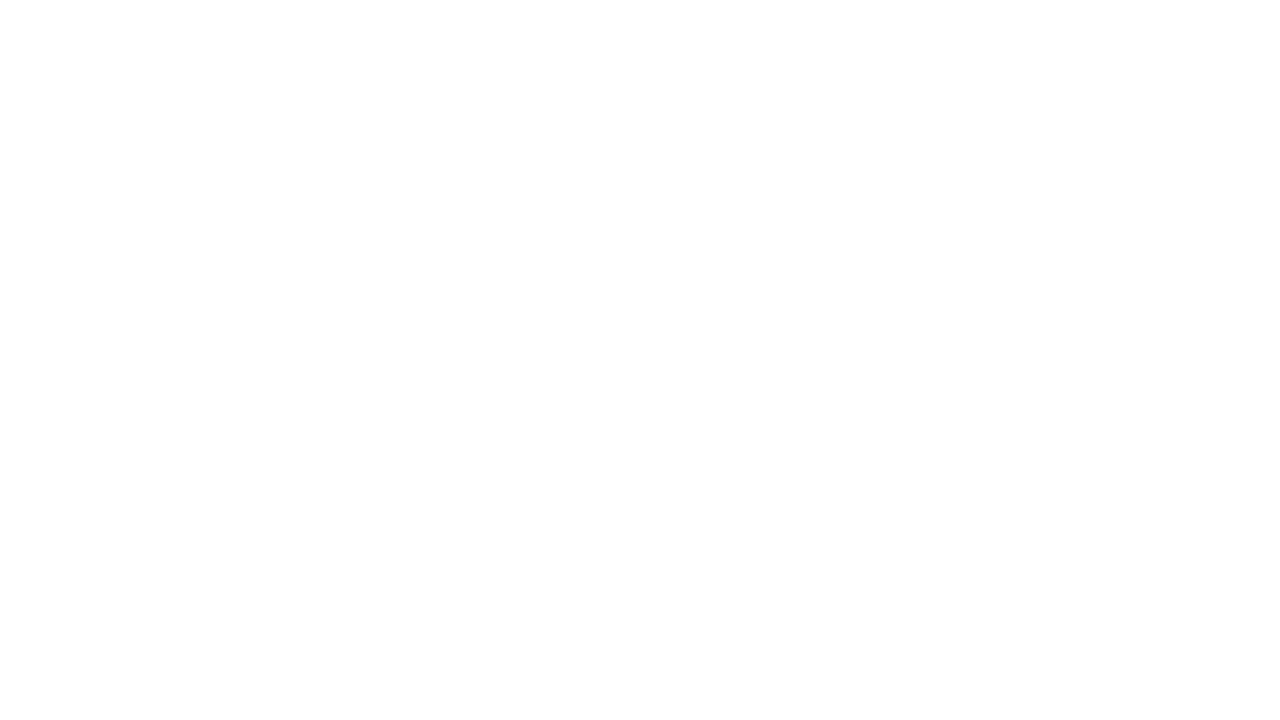

Clicked on the Register link at (1010, 656) on #kc-register
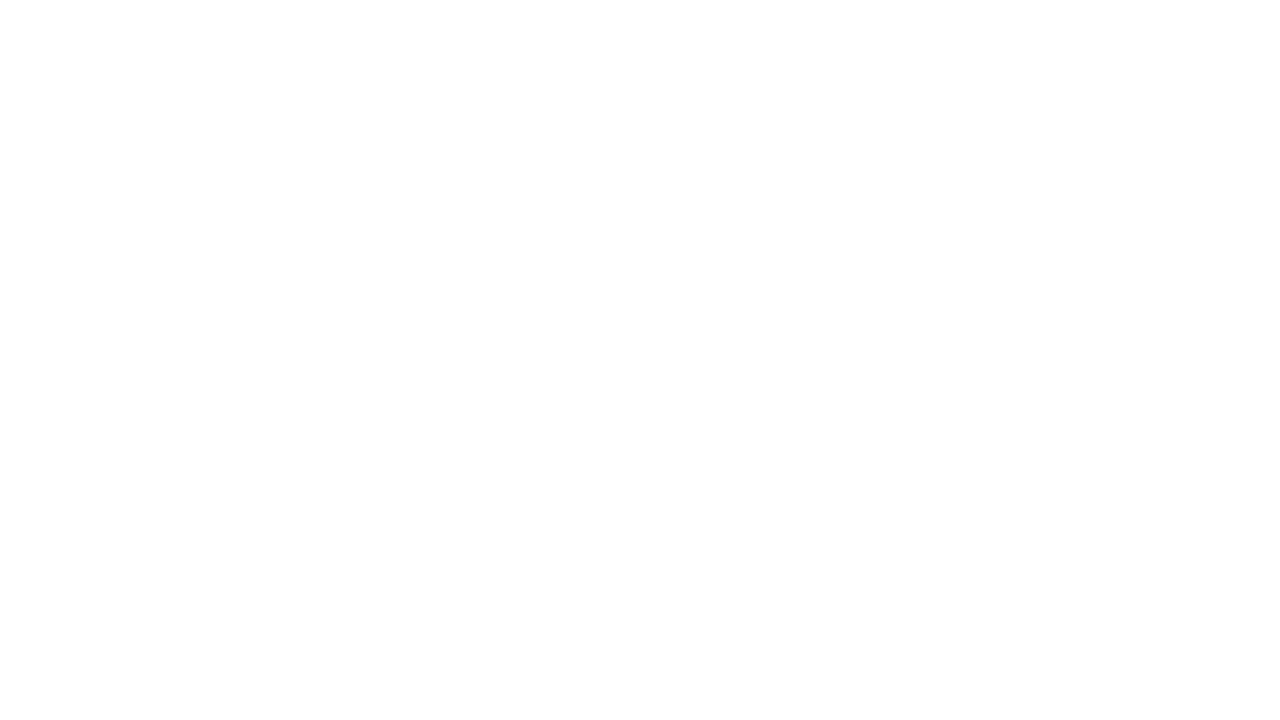

Entered too short name 'т' in the Name field on input[name="firstName"]
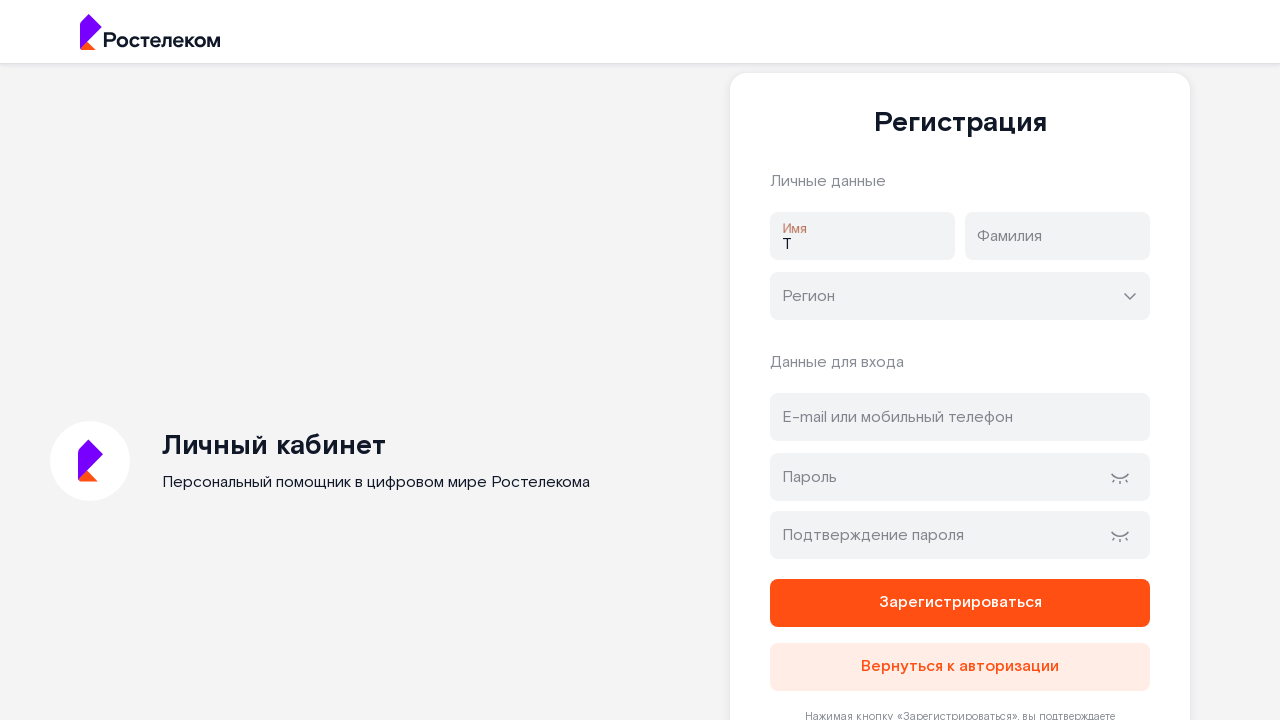

Entered valid surname 'Бунькова' in the Surname field on input[name="lastName"]
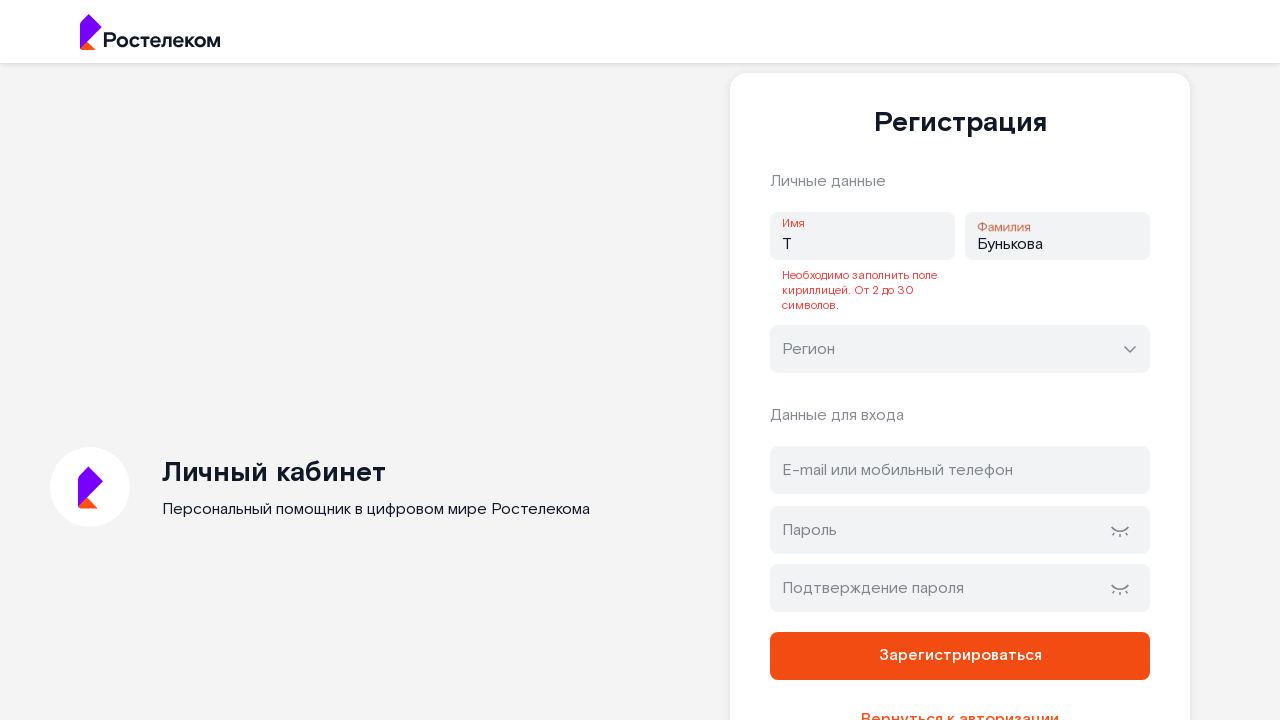

Verified error message is displayed for short name validation
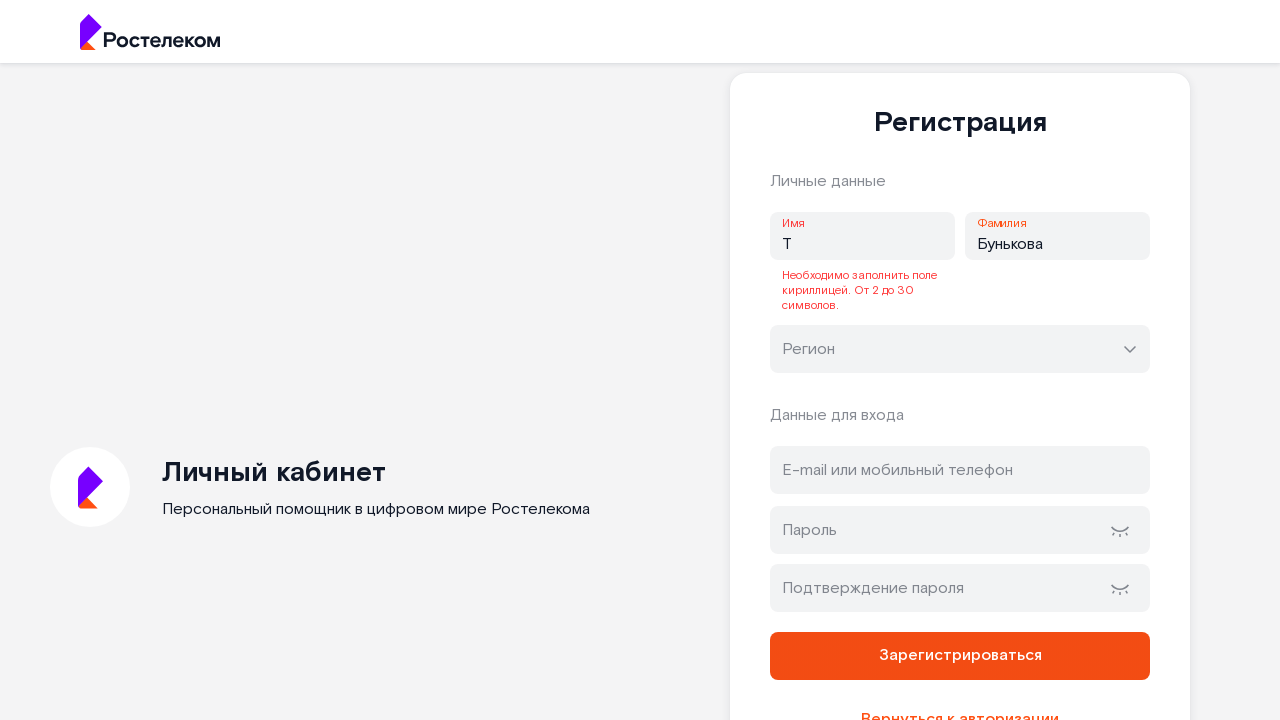

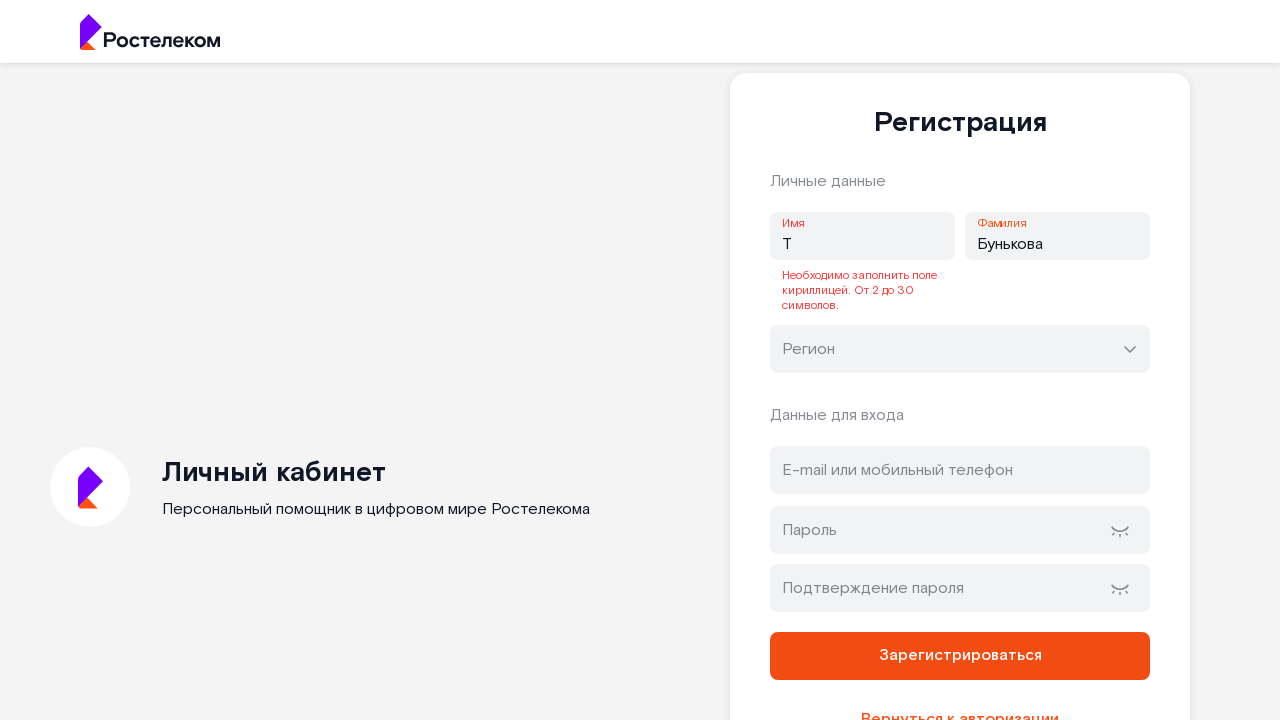